Tests that the toggle-all checkbox state updates when individual items are completed or cleared

Starting URL: https://demo.playwright.dev/todomvc

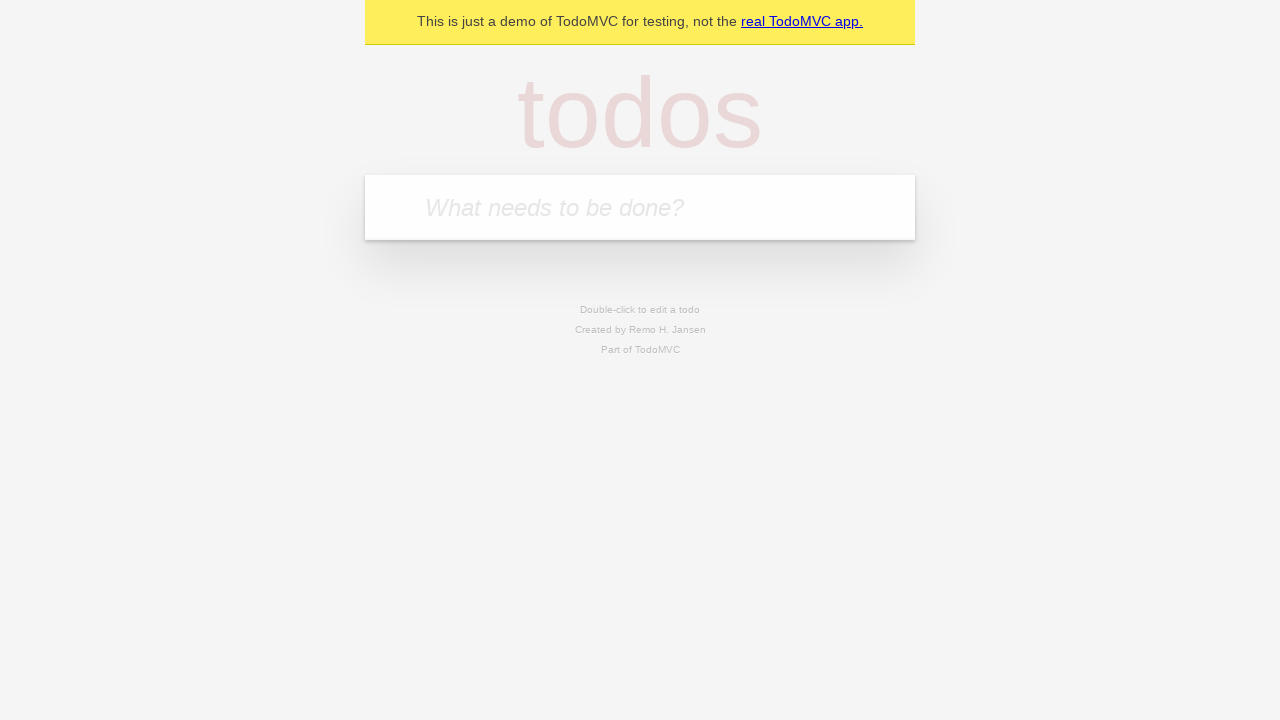

Filled todo input with 'buy some cheese' on internal:attr=[placeholder="What needs to be done?"i]
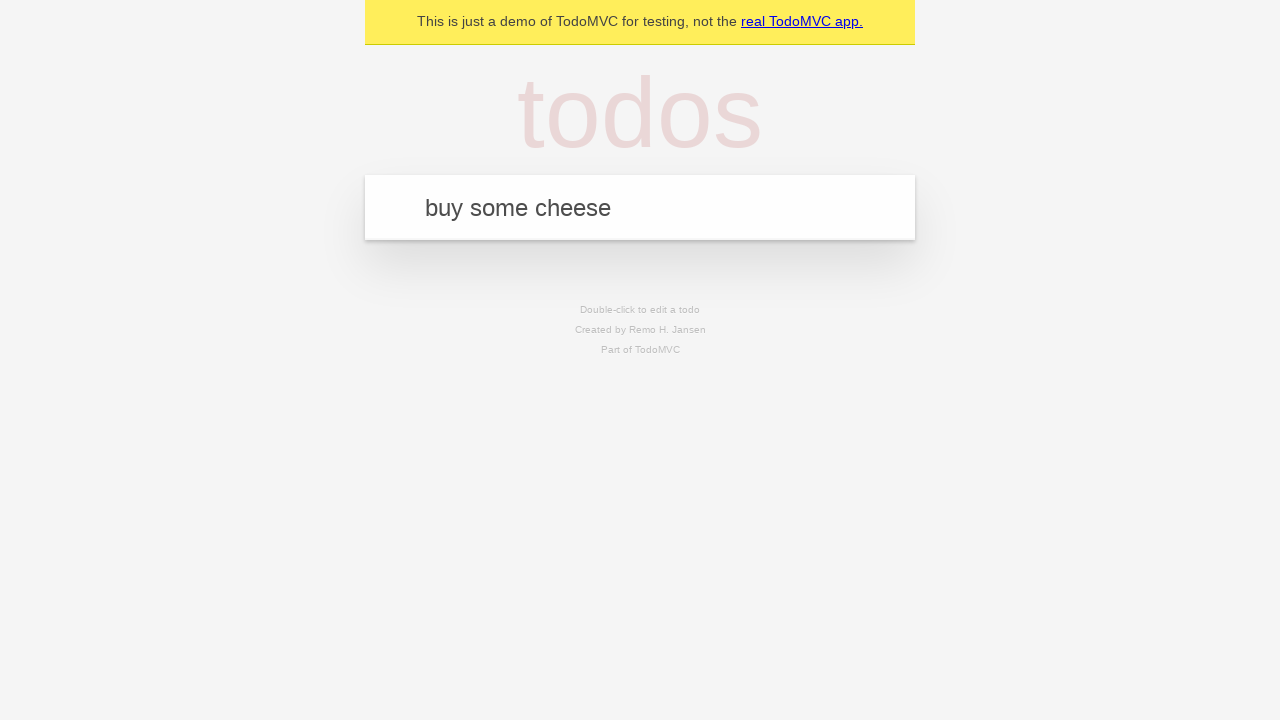

Pressed Enter to create first todo on internal:attr=[placeholder="What needs to be done?"i]
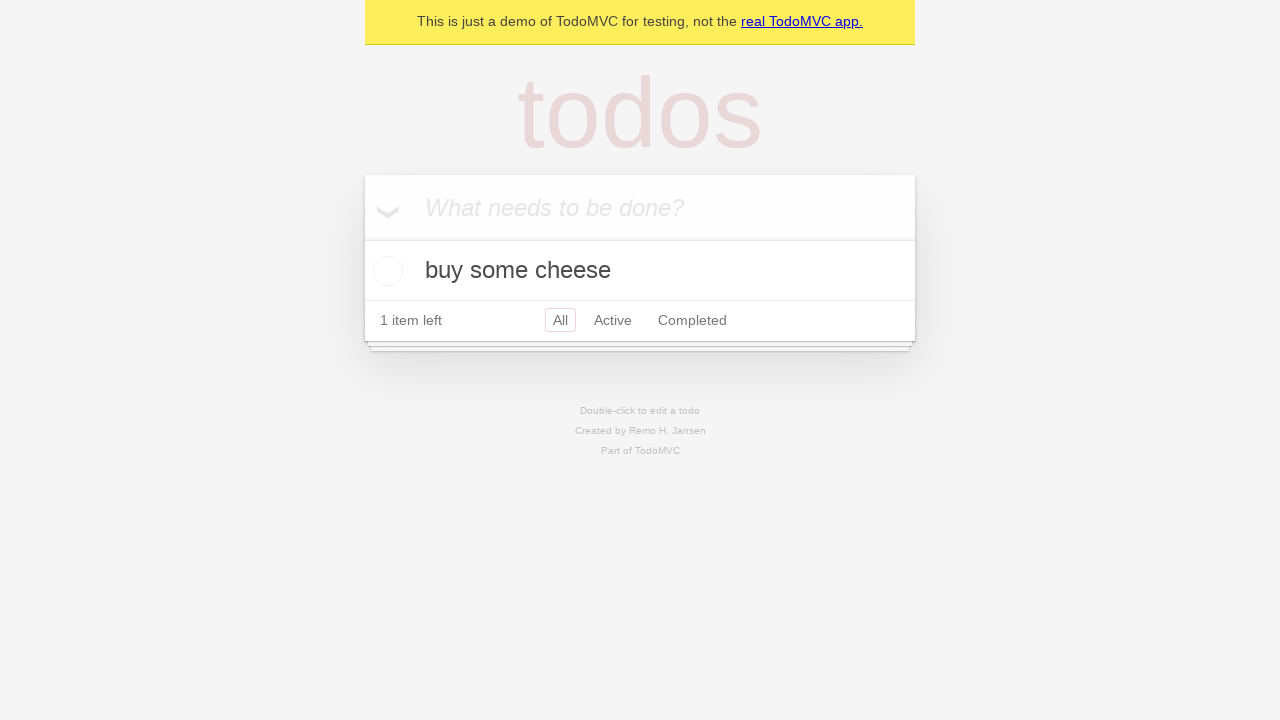

Filled todo input with 'feed the cat' on internal:attr=[placeholder="What needs to be done?"i]
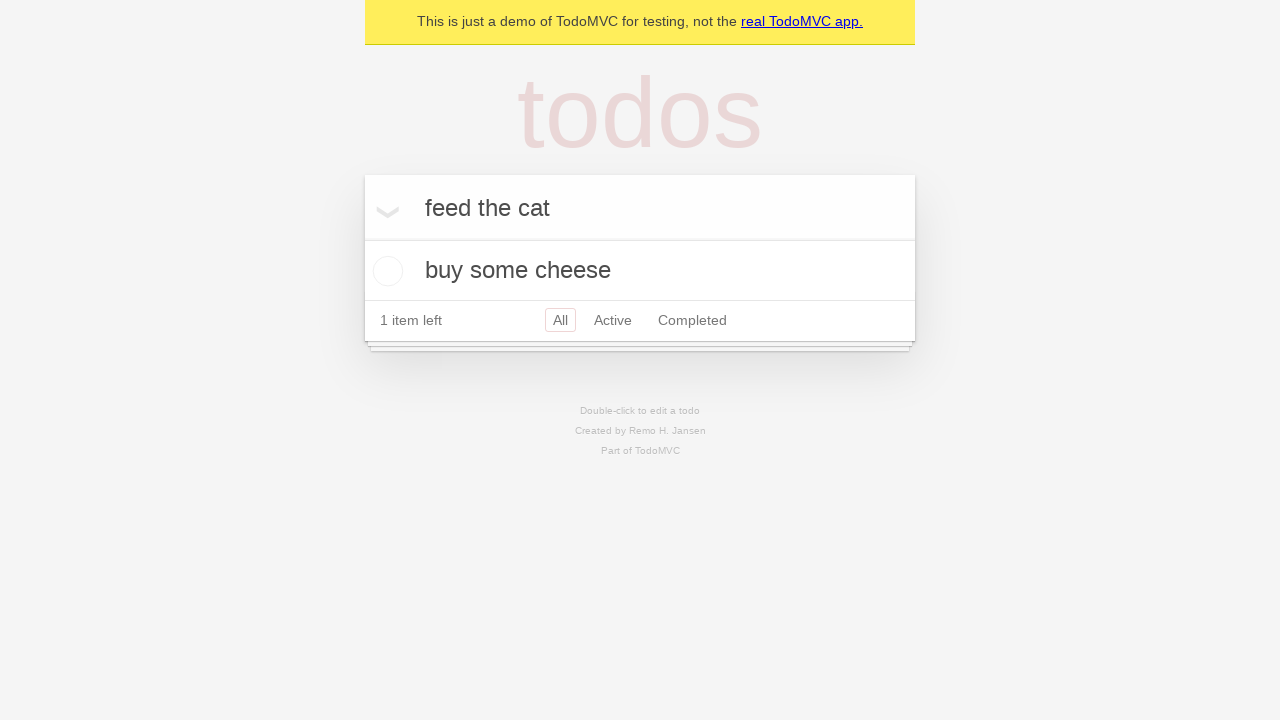

Pressed Enter to create second todo on internal:attr=[placeholder="What needs to be done?"i]
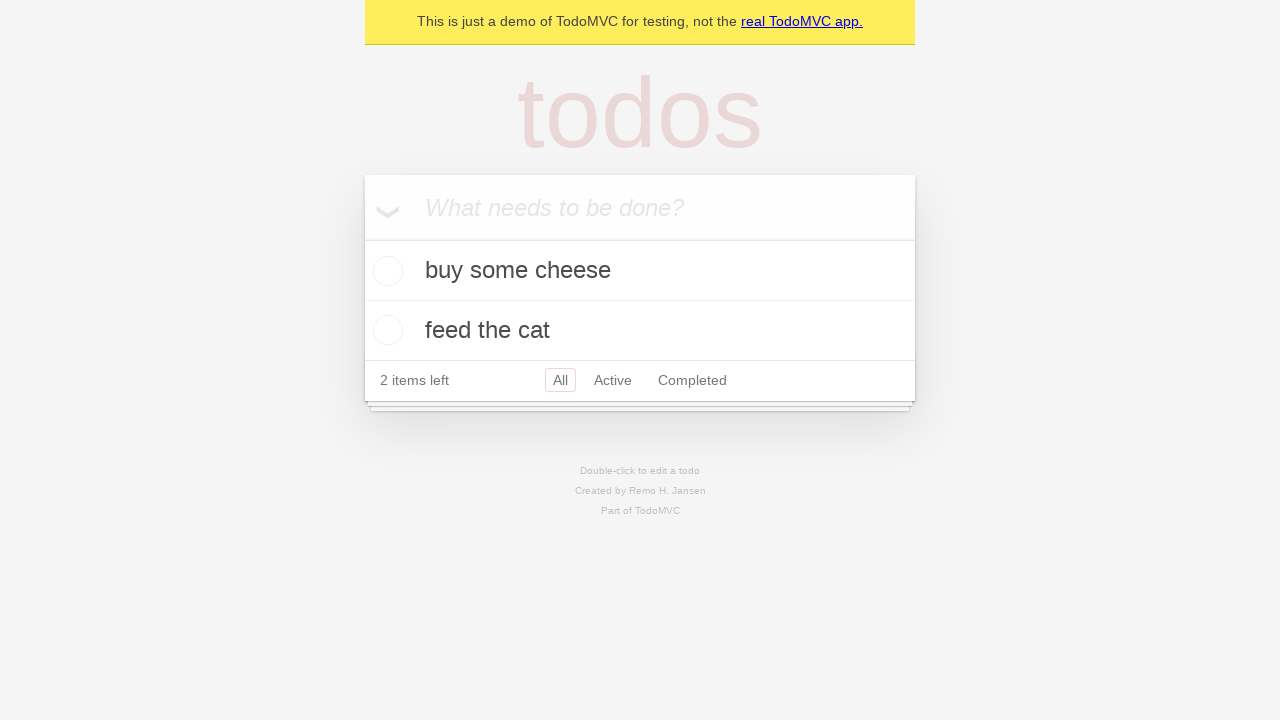

Filled todo input with 'book a doctors appointment' on internal:attr=[placeholder="What needs to be done?"i]
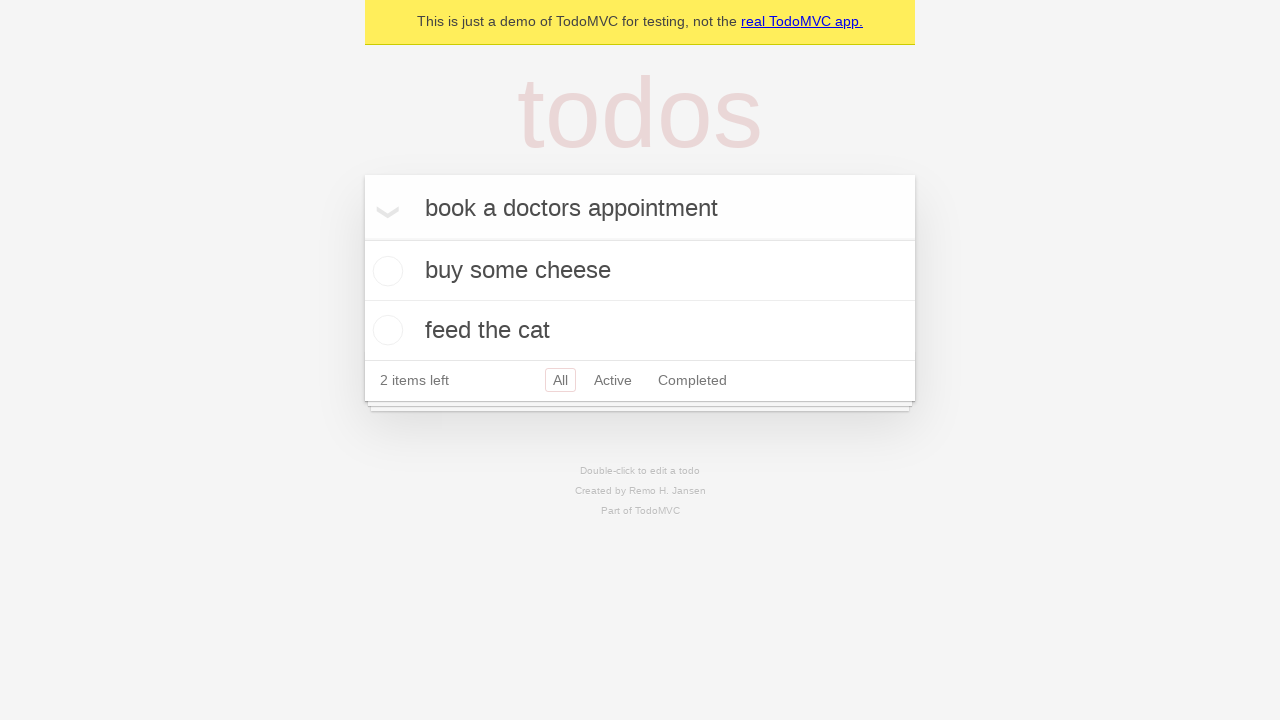

Pressed Enter to create third todo on internal:attr=[placeholder="What needs to be done?"i]
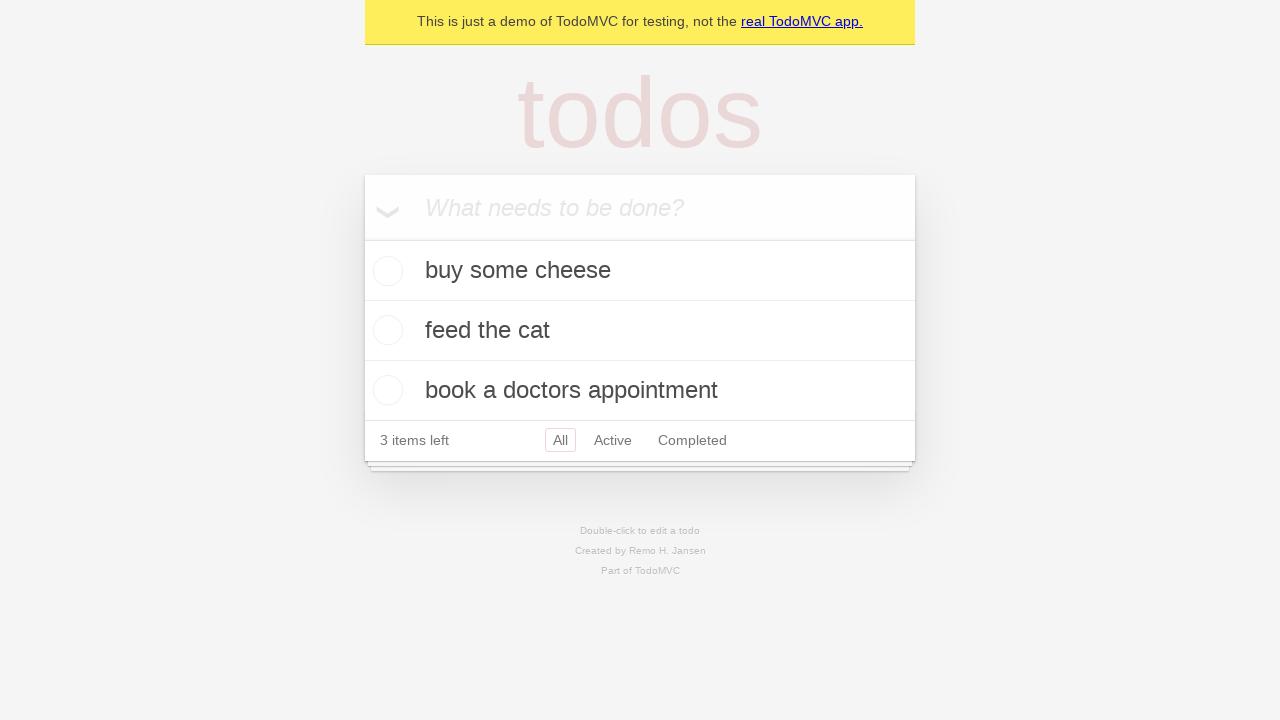

Checked the 'Mark all as complete' toggle checkbox at (362, 238) on internal:label="Mark all as complete"i
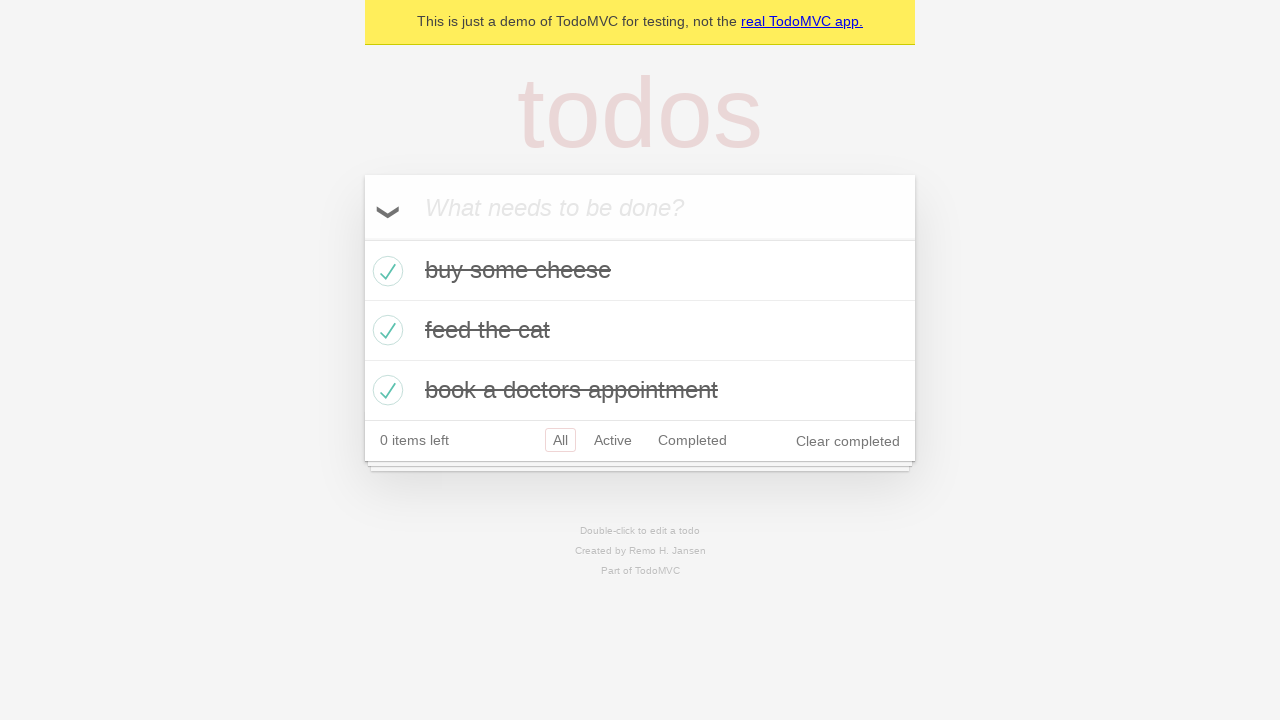

Unchecked the first todo item checkbox at (385, 271) on internal:testid=[data-testid="todo-item"s] >> nth=0 >> internal:role=checkbox
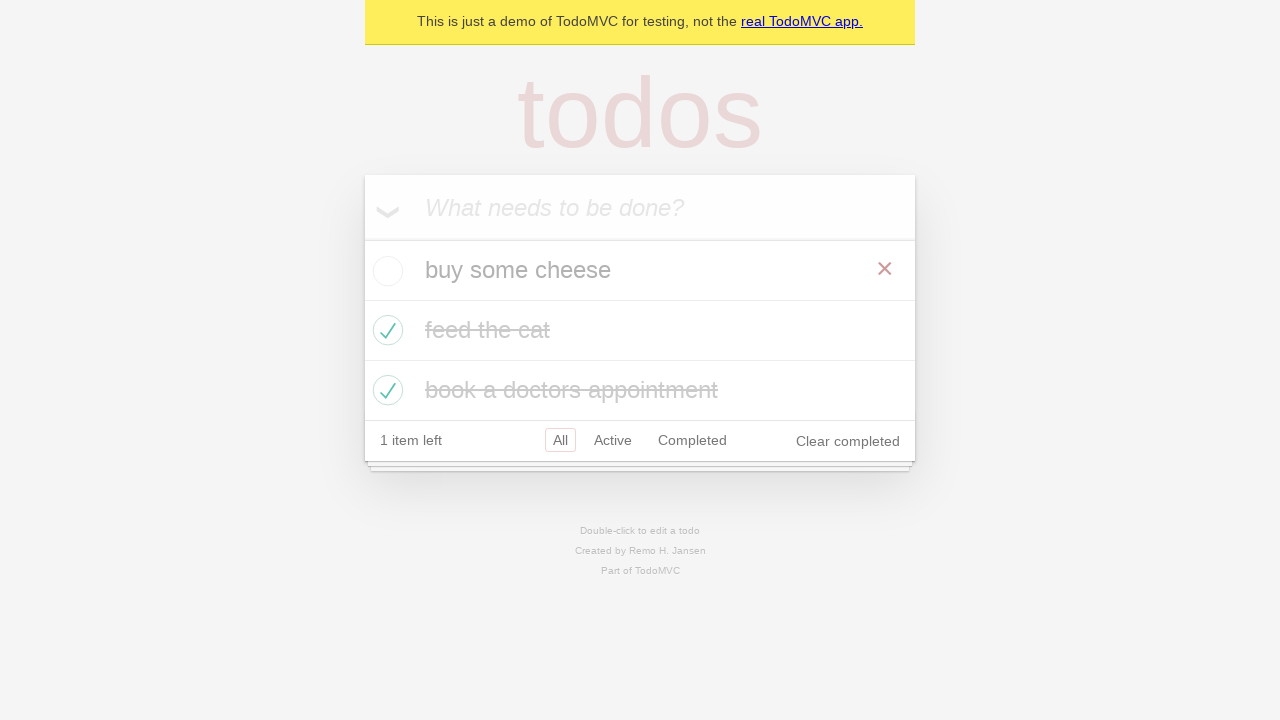

Re-checked the first todo item checkbox at (385, 271) on internal:testid=[data-testid="todo-item"s] >> nth=0 >> internal:role=checkbox
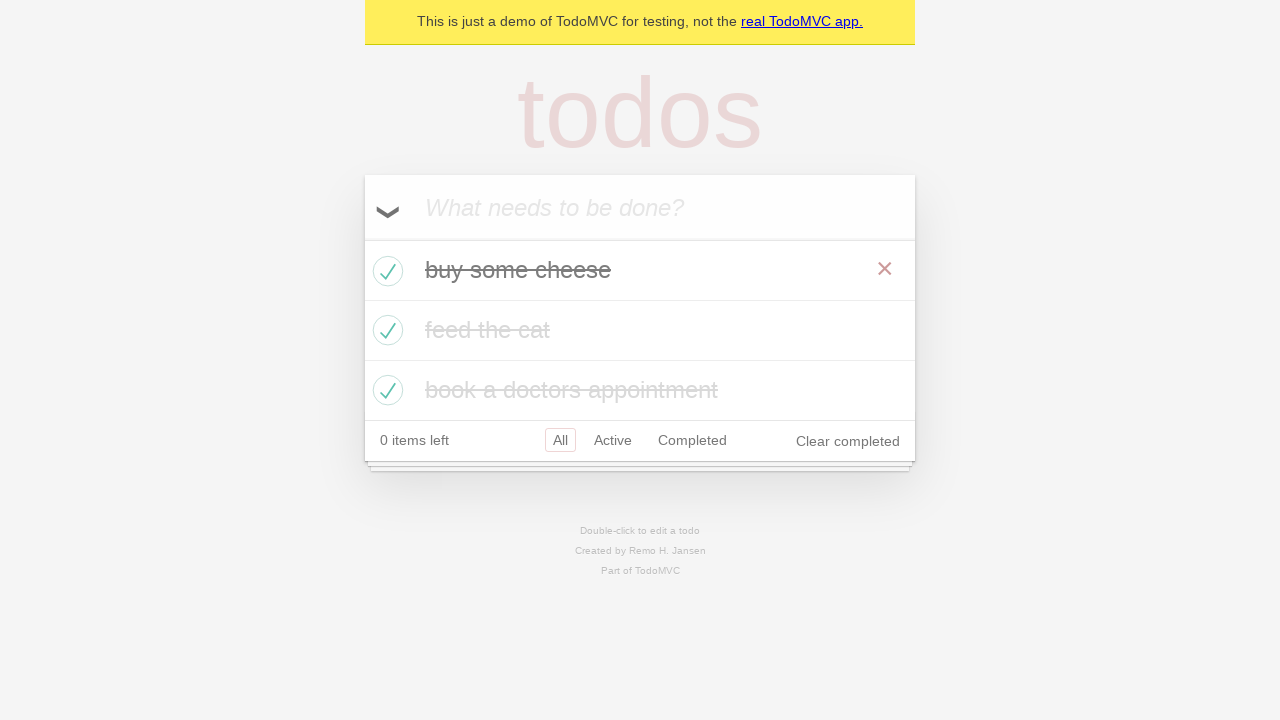

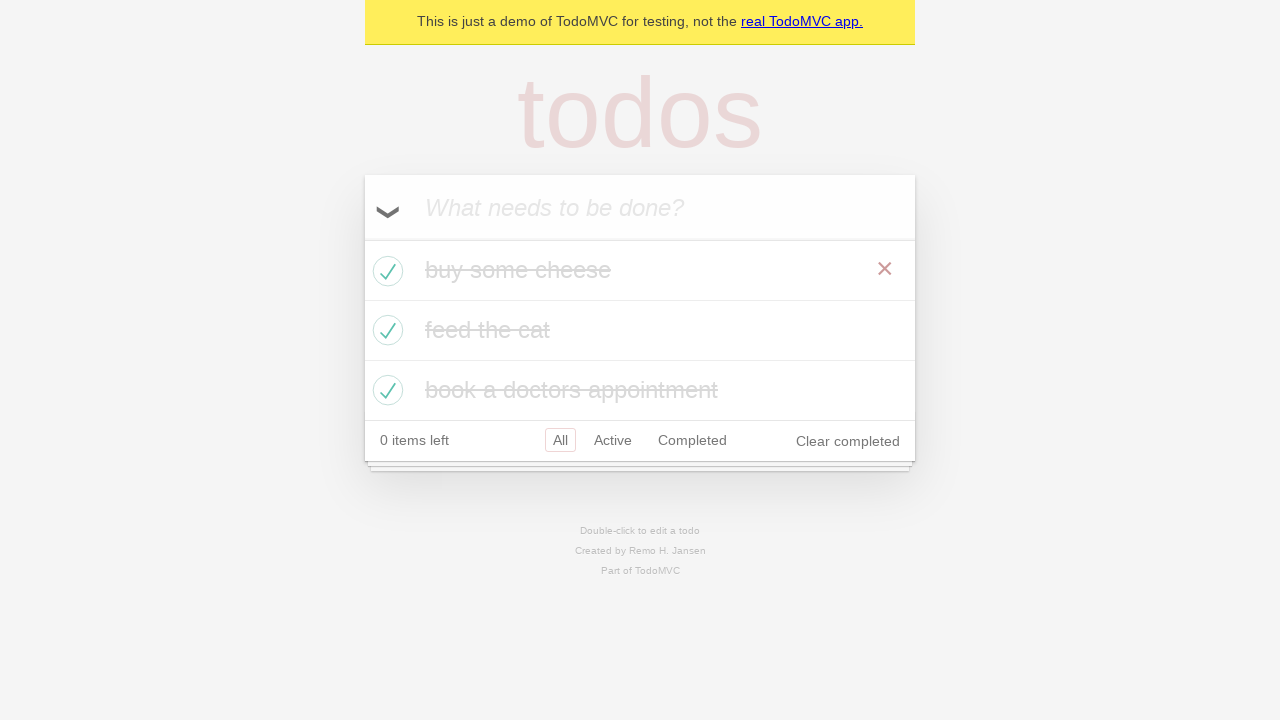